Tests dynamic content loading by clicking a start button and verifying that "Hello World!" text appears after loading

Starting URL: http://the-internet.herokuapp.com/dynamic_loading/2

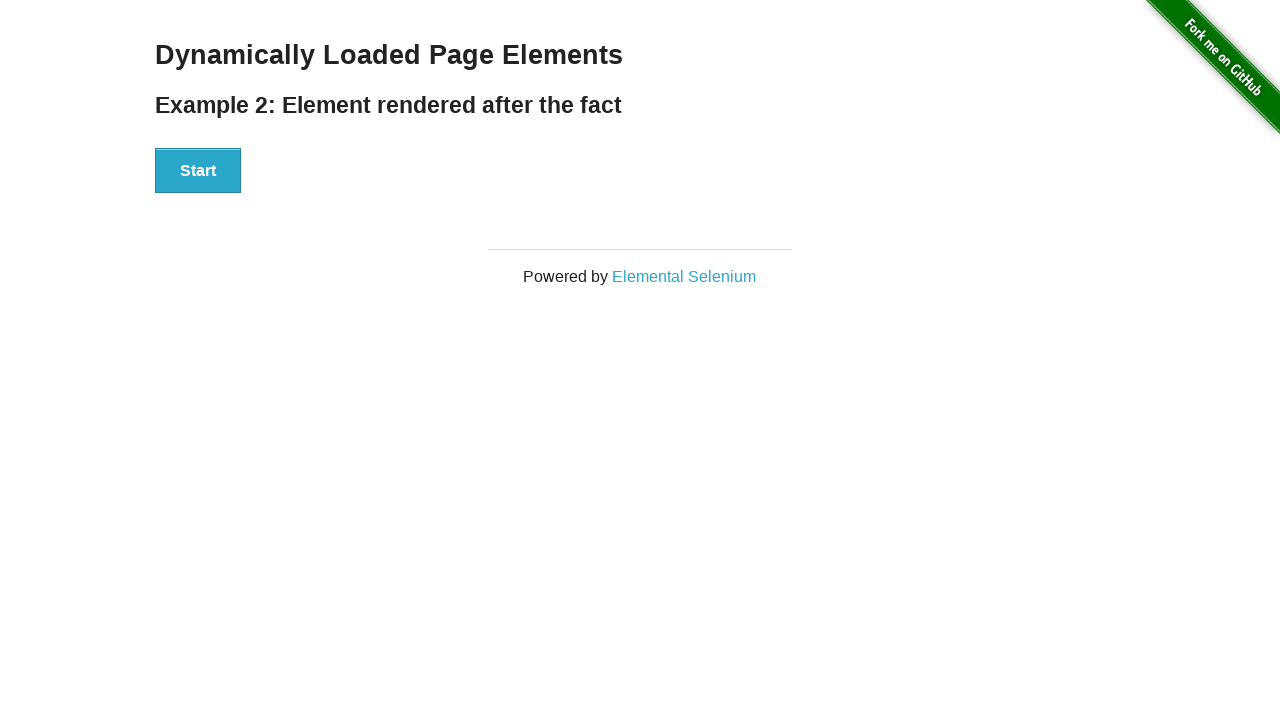

Clicked the start button to trigger dynamic loading at (198, 171) on xpath=//div[@id='start']/button
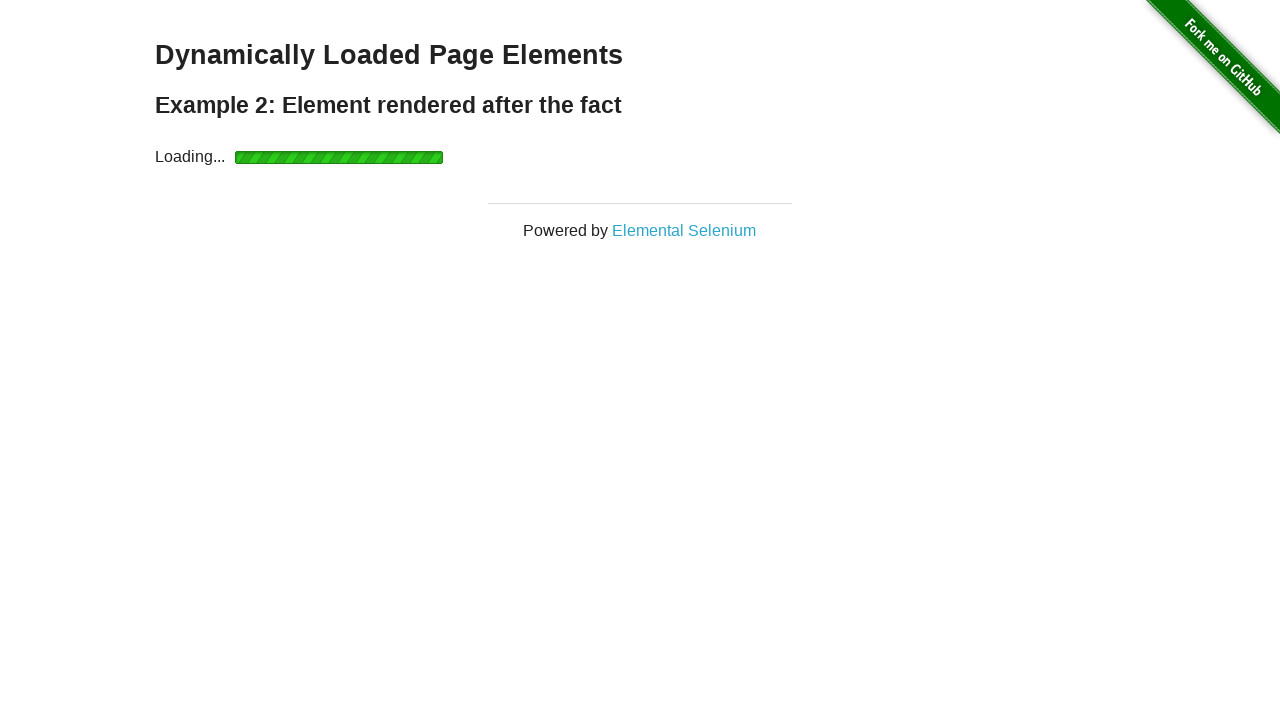

Waited for dynamically loaded content to appear
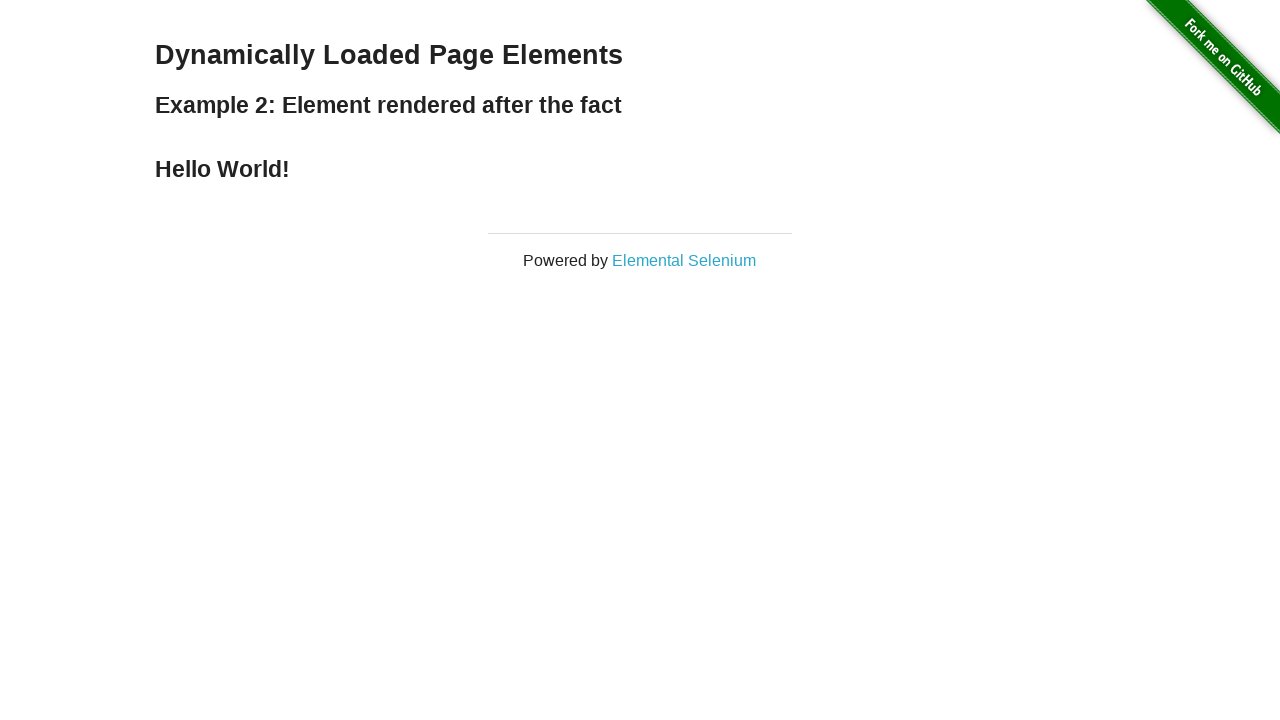

Located the finish element containing dynamic content
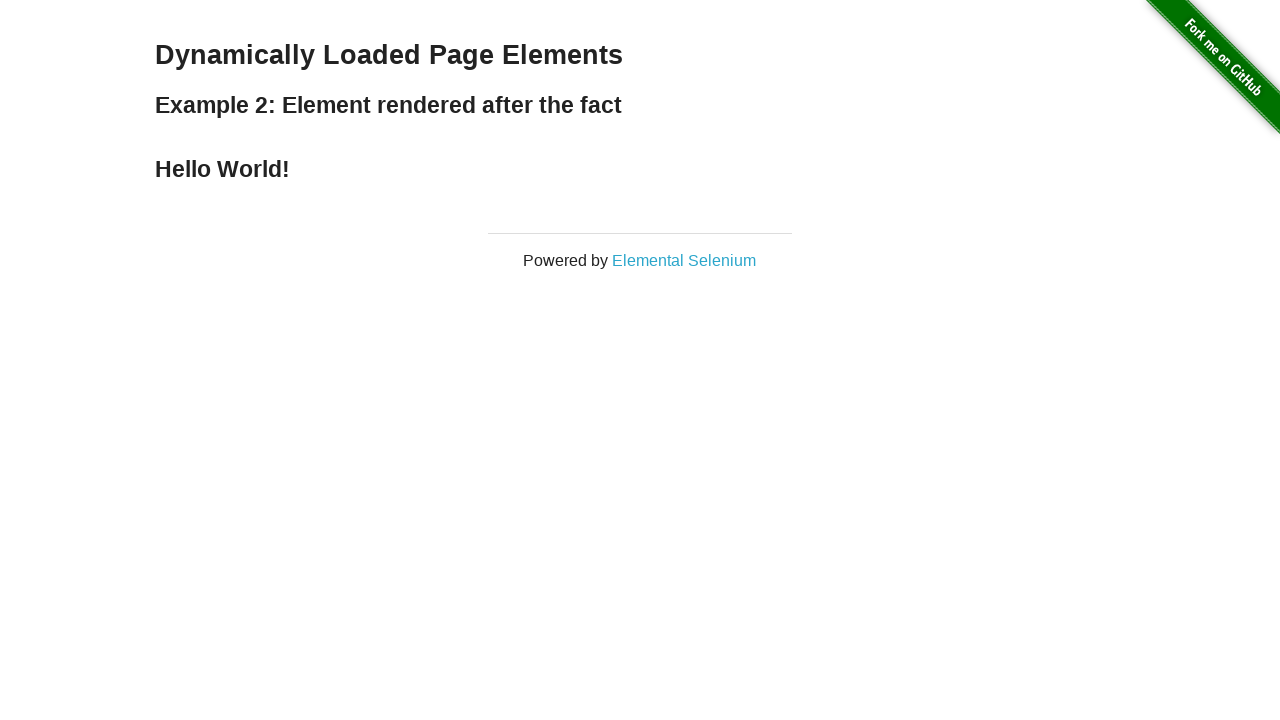

Verified that 'Hello World!' text appears after loading
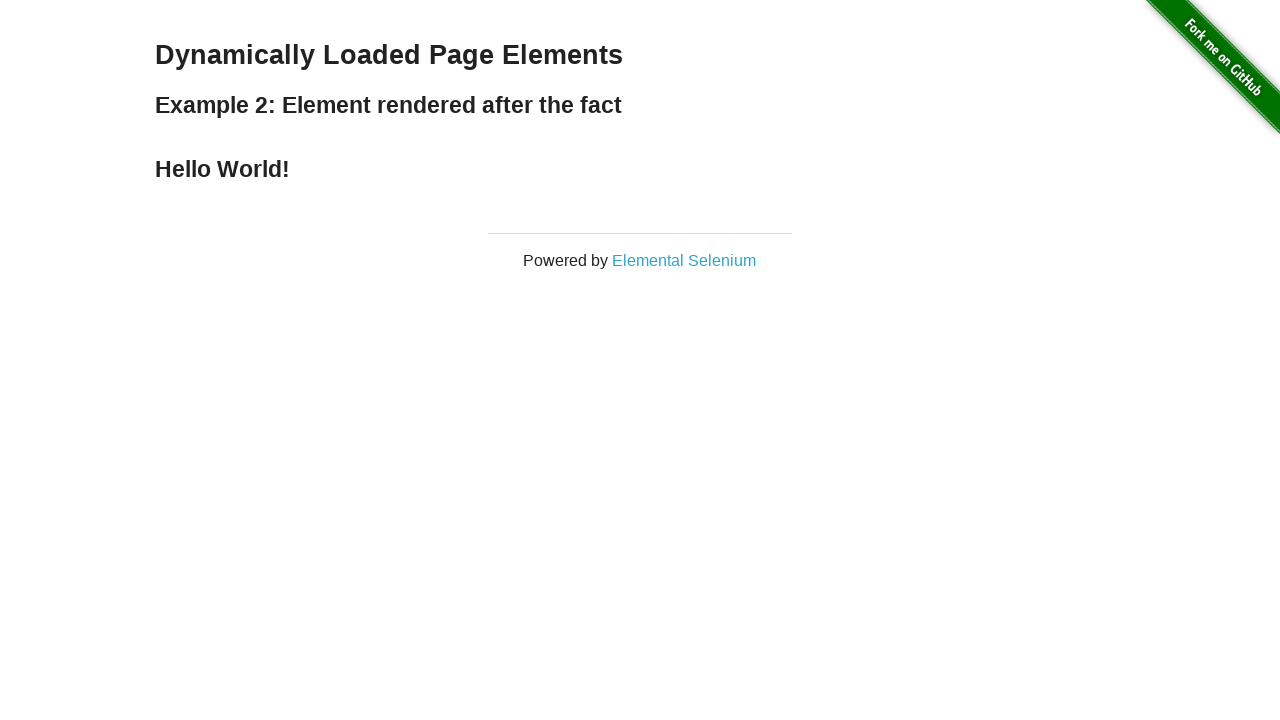

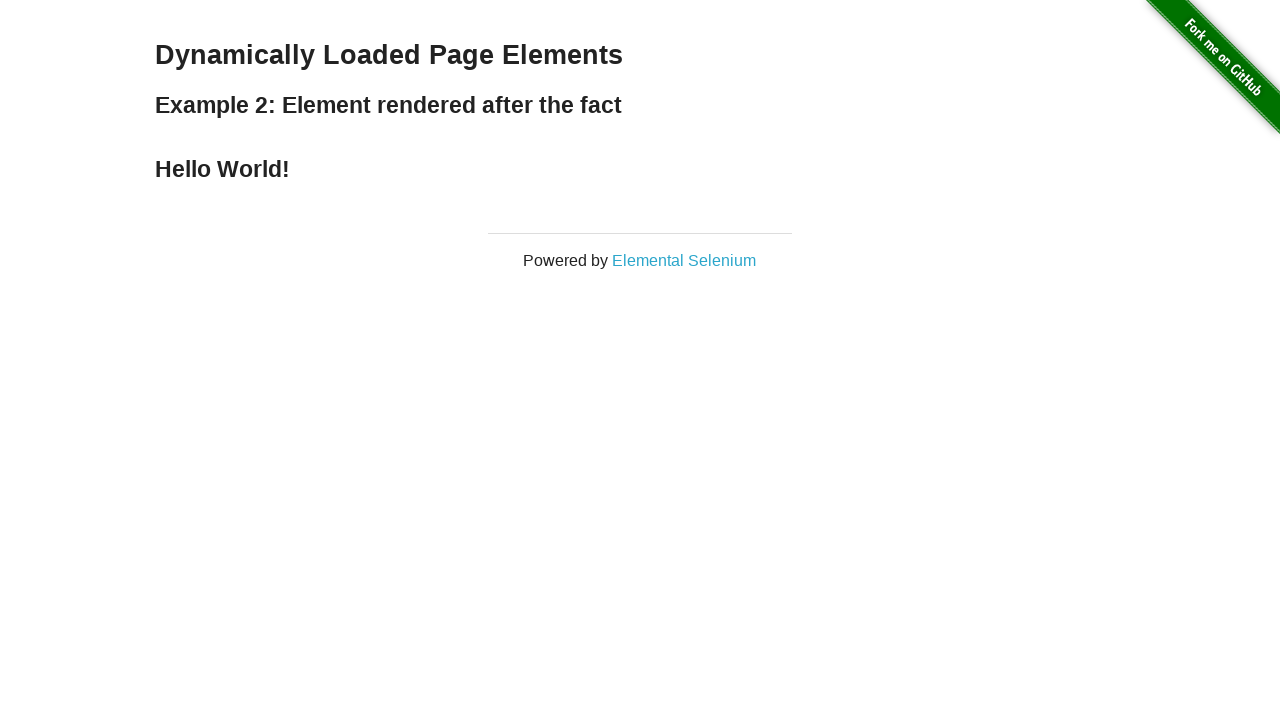